Tests that clicking Clear completed removes all completed items from the list.

Starting URL: https://demo.playwright.dev/todomvc

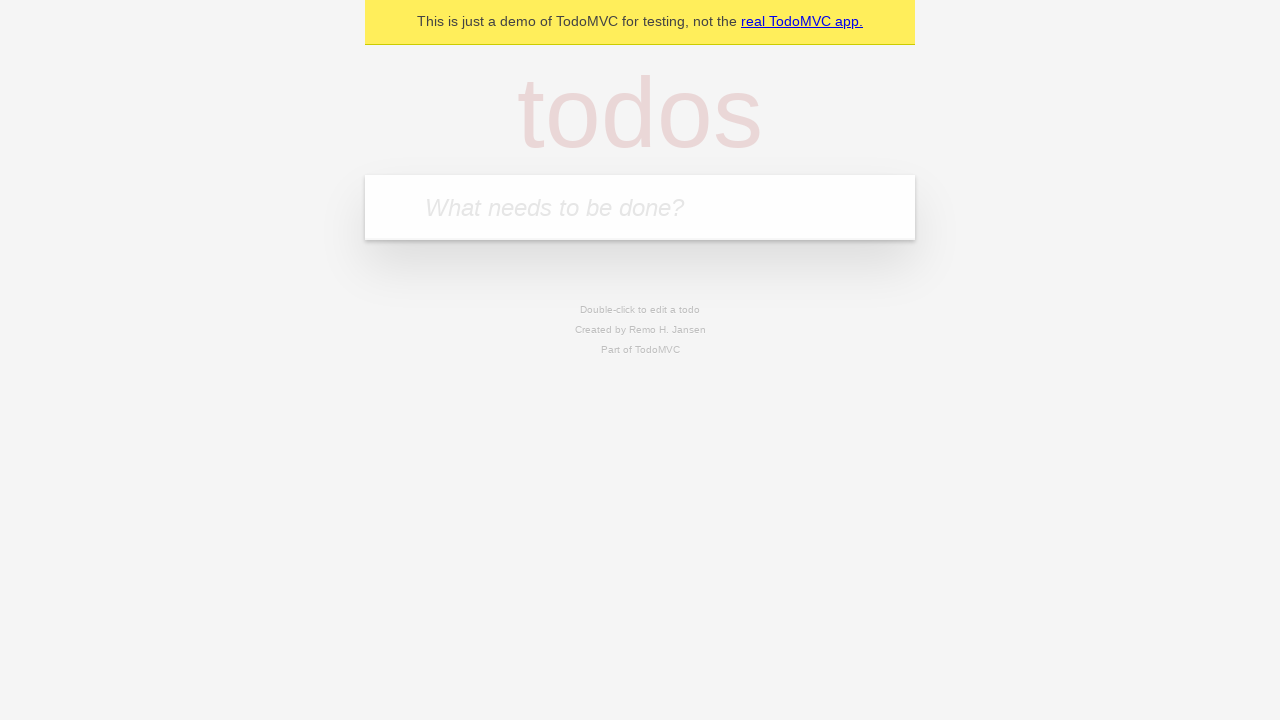

Filled todo input with 'buy some cheese' on internal:attr=[placeholder="What needs to be done?"i]
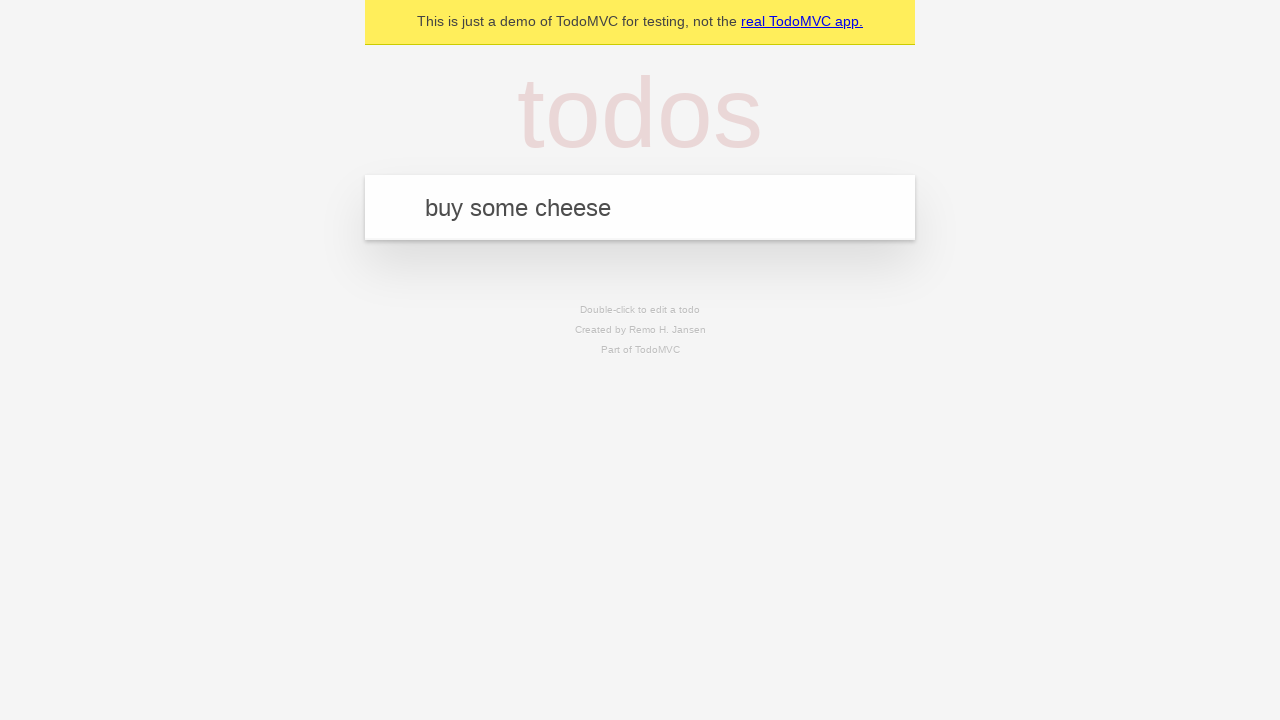

Pressed Enter to create todo 'buy some cheese' on internal:attr=[placeholder="What needs to be done?"i]
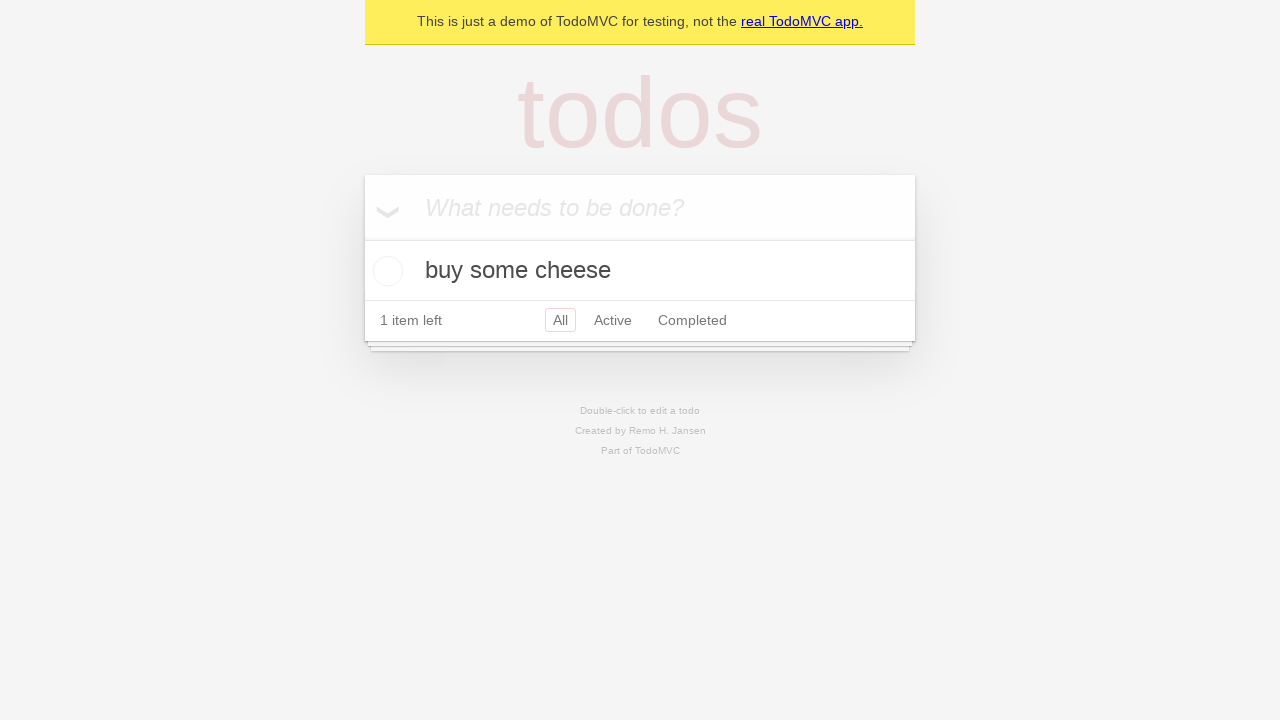

Filled todo input with 'feed the cat' on internal:attr=[placeholder="What needs to be done?"i]
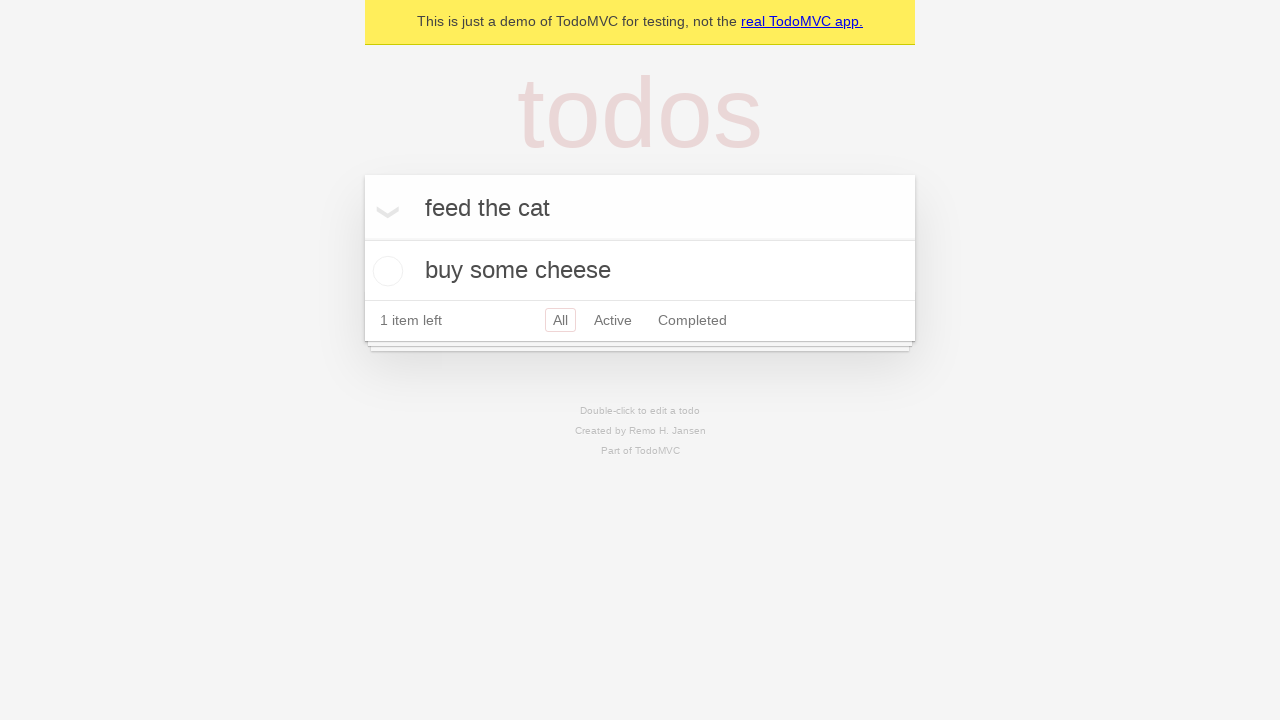

Pressed Enter to create todo 'feed the cat' on internal:attr=[placeholder="What needs to be done?"i]
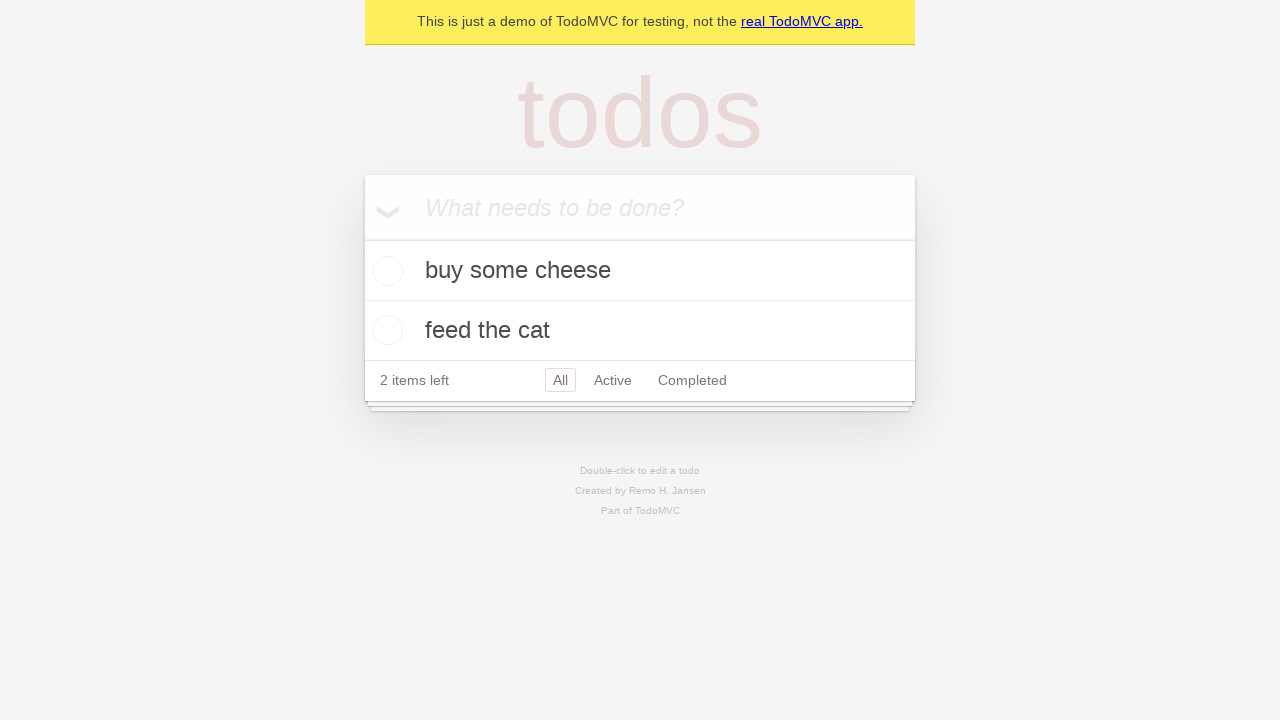

Filled todo input with 'book a doctors appointment' on internal:attr=[placeholder="What needs to be done?"i]
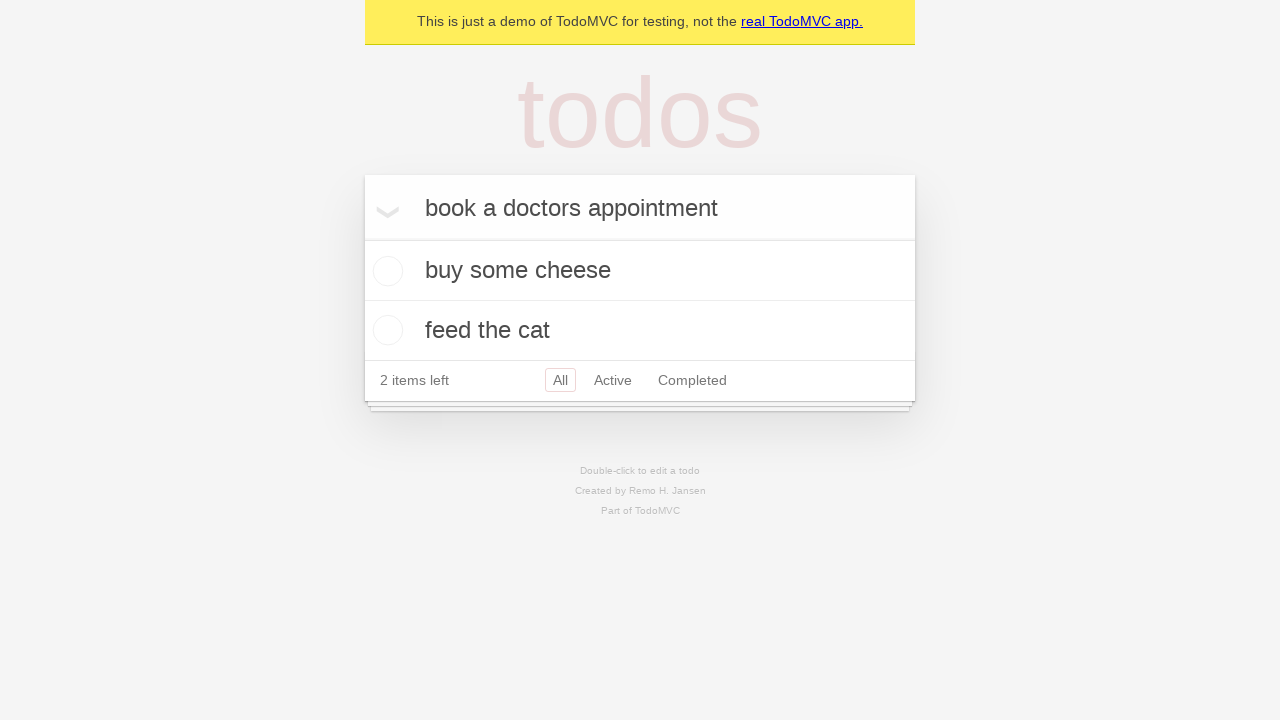

Pressed Enter to create todo 'book a doctors appointment' on internal:attr=[placeholder="What needs to be done?"i]
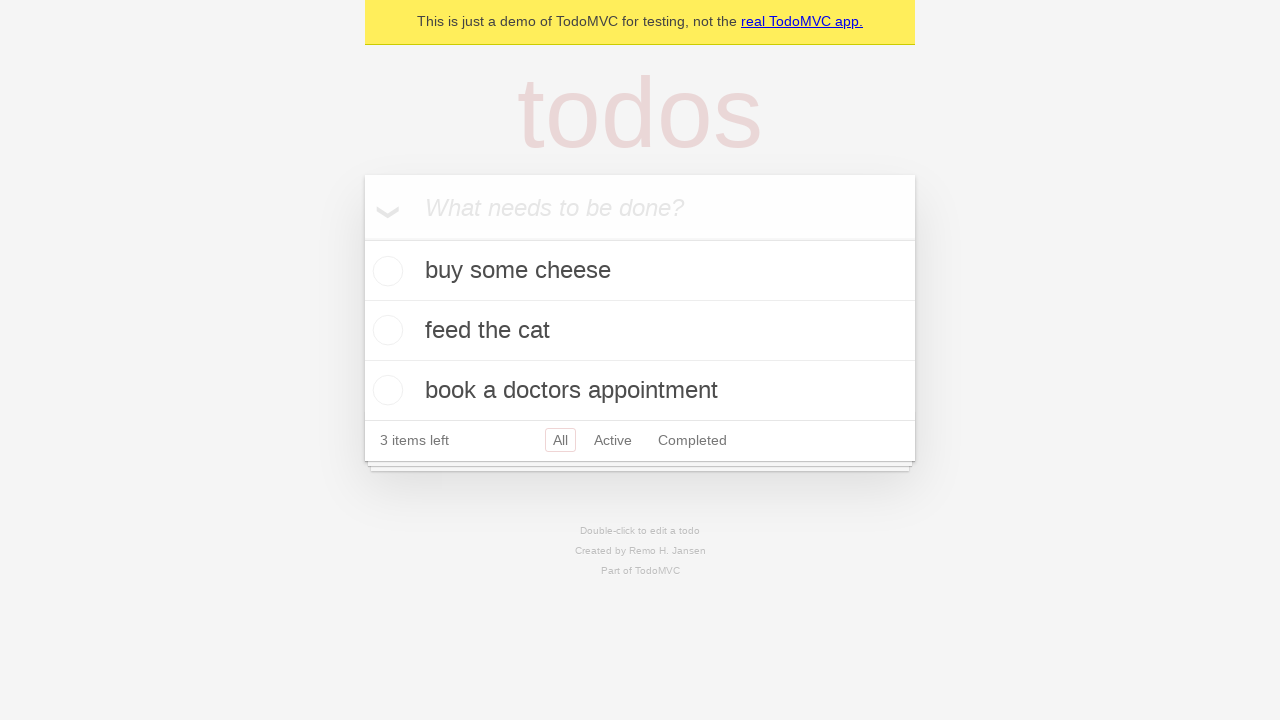

All three todo items created and visible
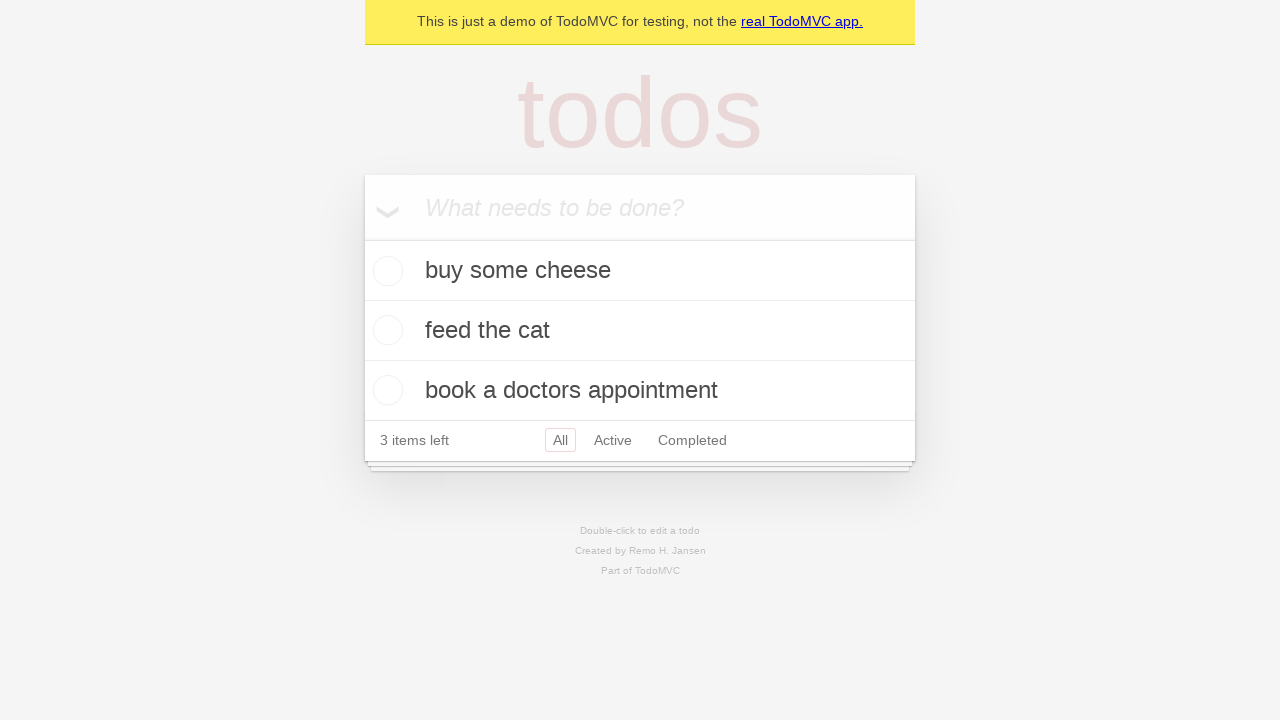

Checked the second todo item (feed the cat) at (385, 330) on [data-testid='todo-item'] >> nth=1 >> internal:role=checkbox
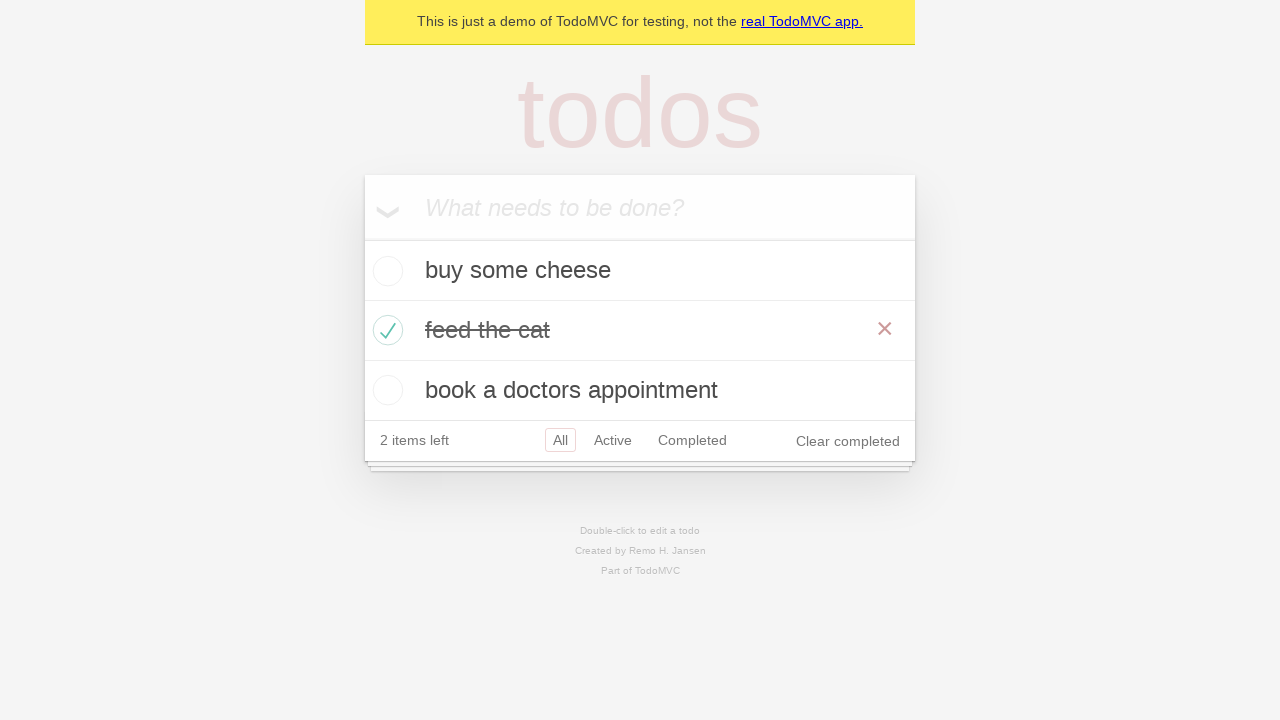

Clicked Clear completed button to remove completed items at (848, 441) on internal:role=button[name="Clear completed"i]
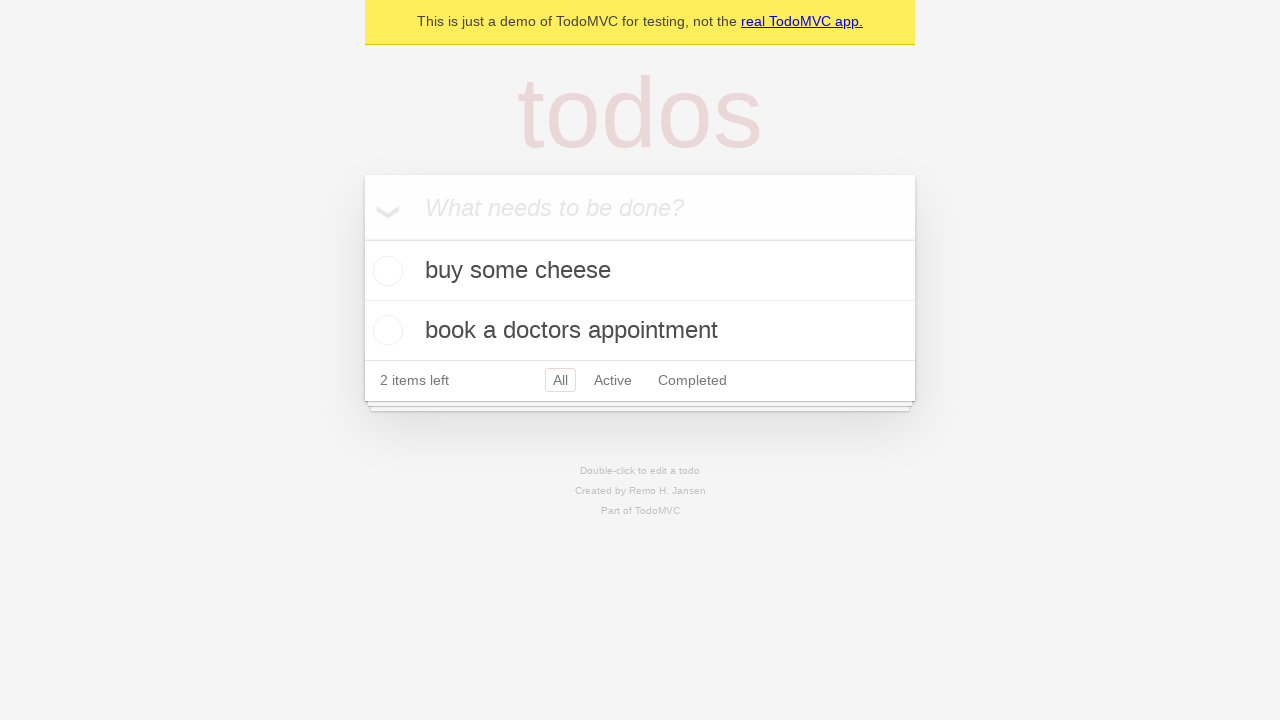

Completed todo removed - only 2 items remaining
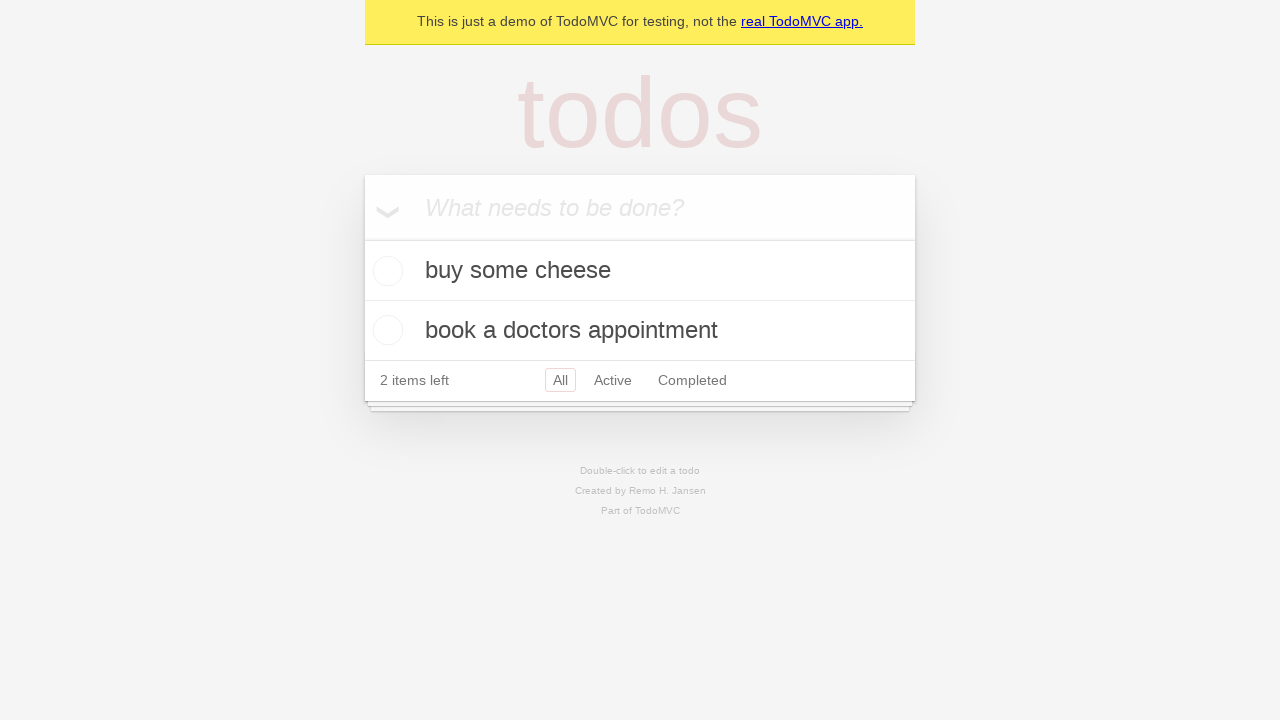

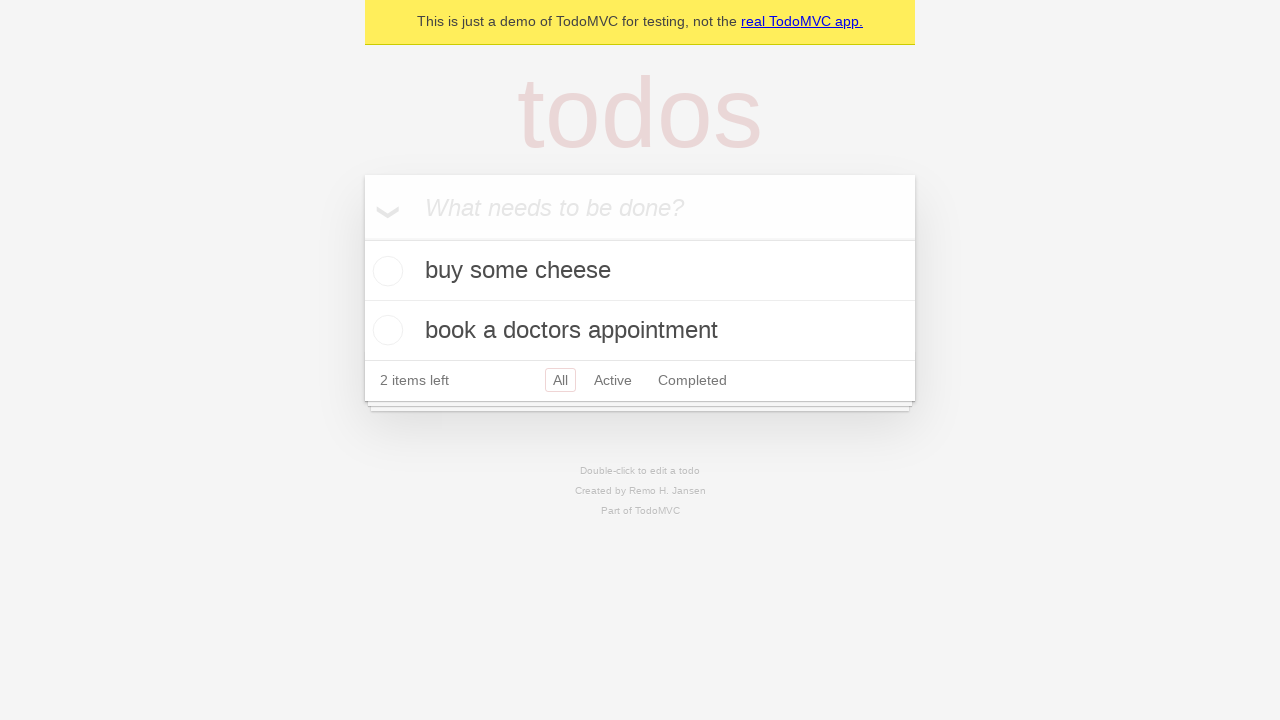